Tests window switching functionality by clicking a link that opens a new window, verifying content in the new window, and then switching back to the original window to verify its content.

Starting URL: https://the-internet.herokuapp.com/windows

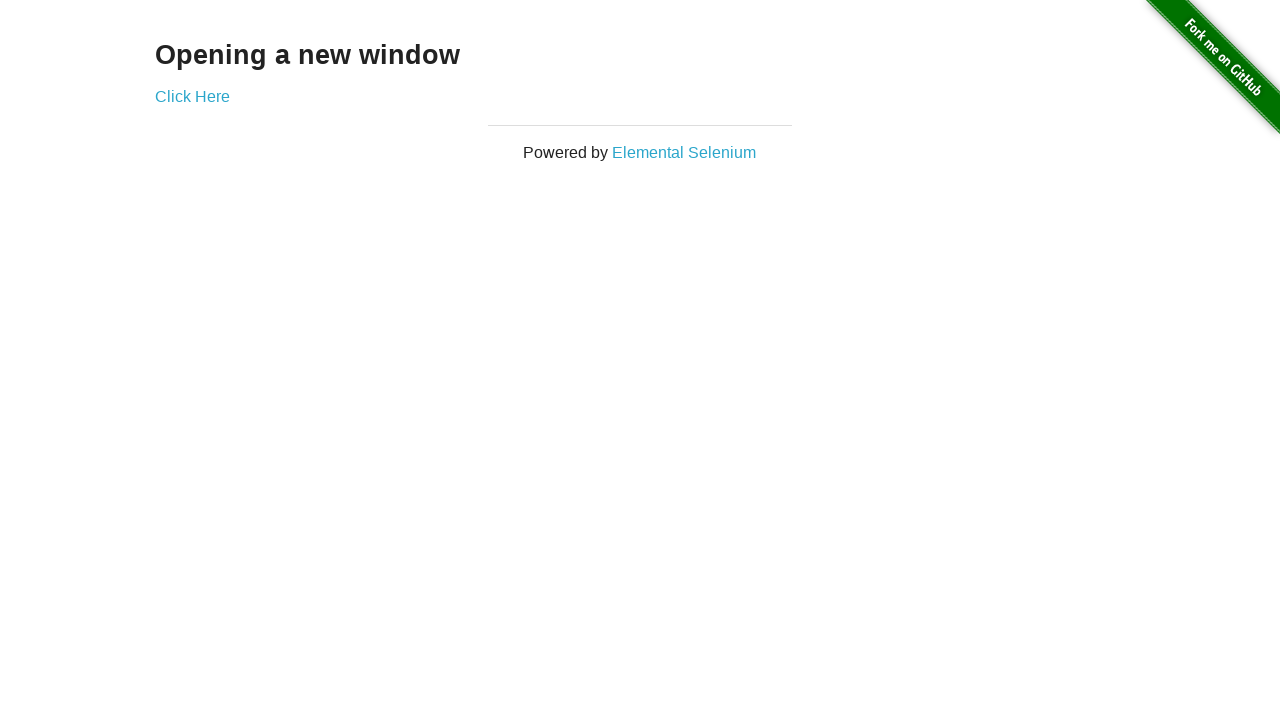

Retrieved heading text from initial page
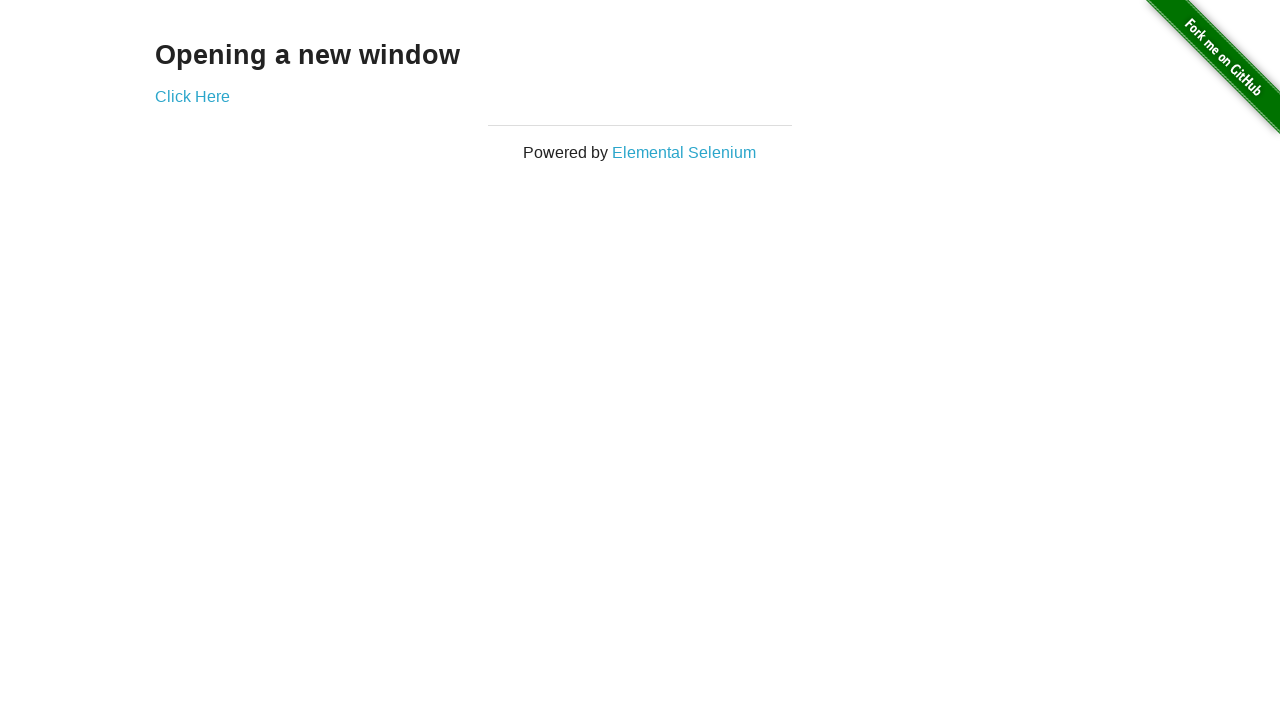

Verified initial page heading is 'Opening a new window'
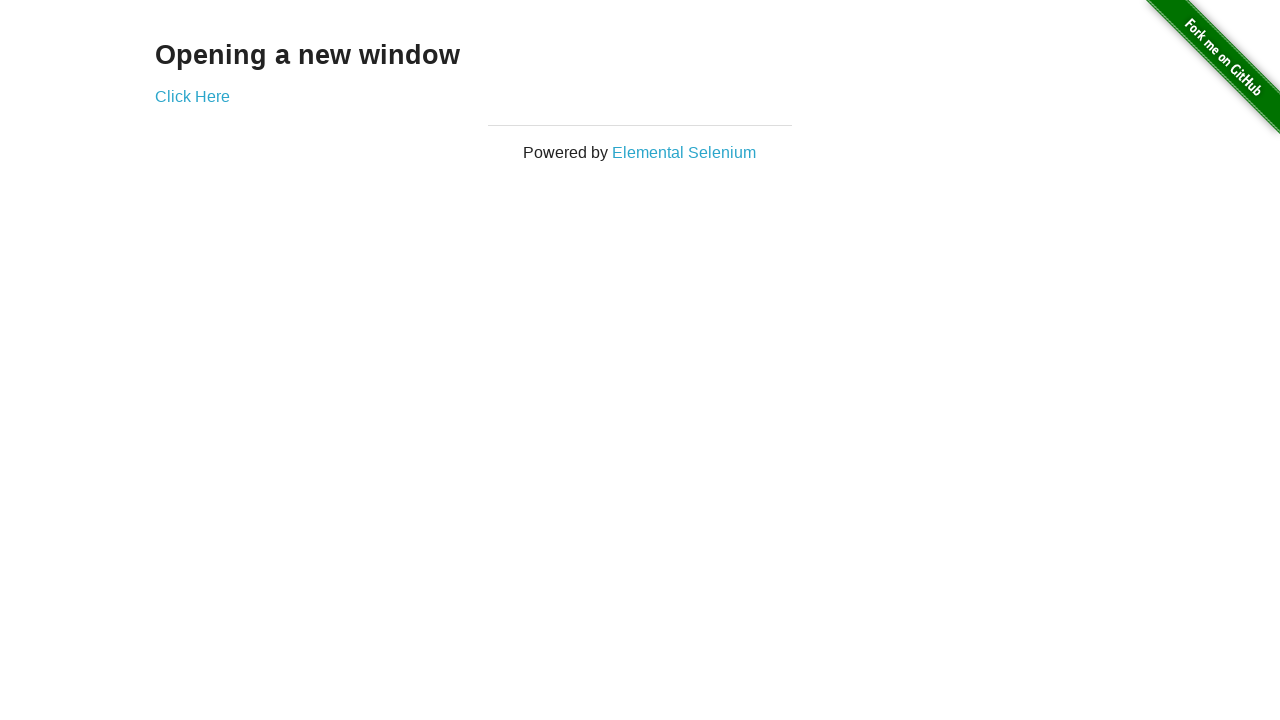

Verified initial page title is 'The Internet'
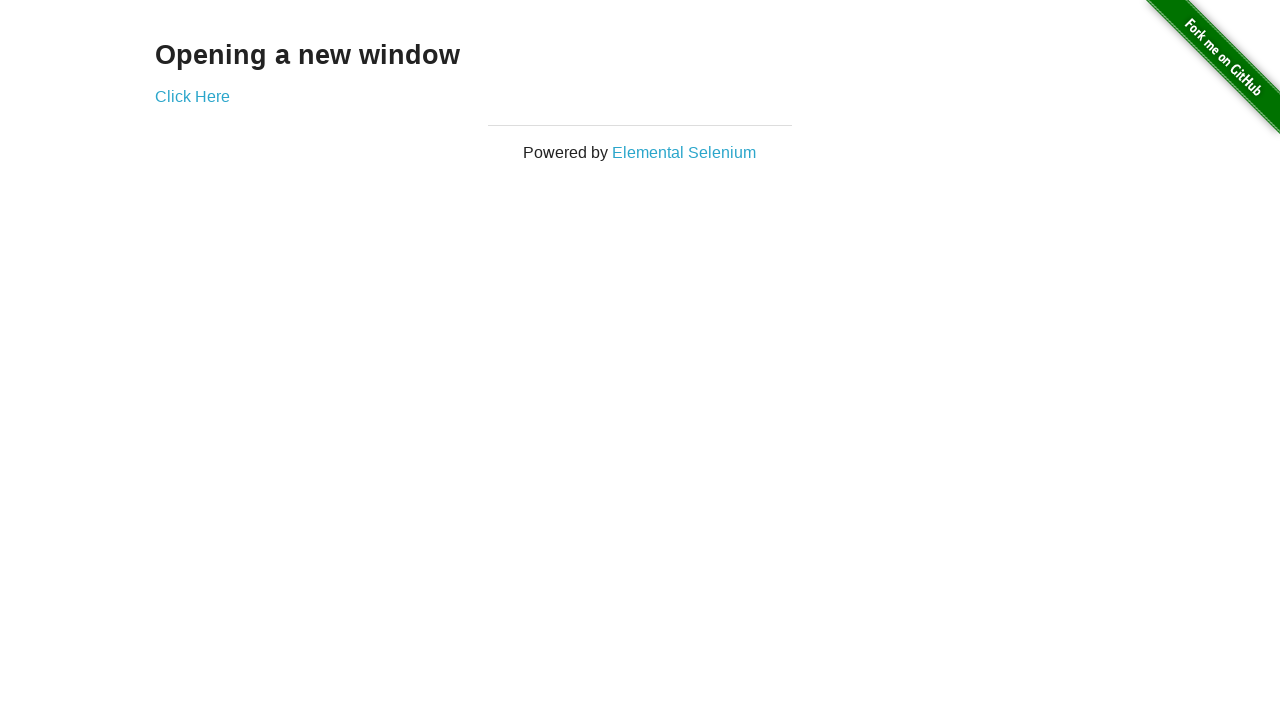

Clicked 'Click Here' link to open new window at (192, 96) on xpath=//*[text()='Click Here']
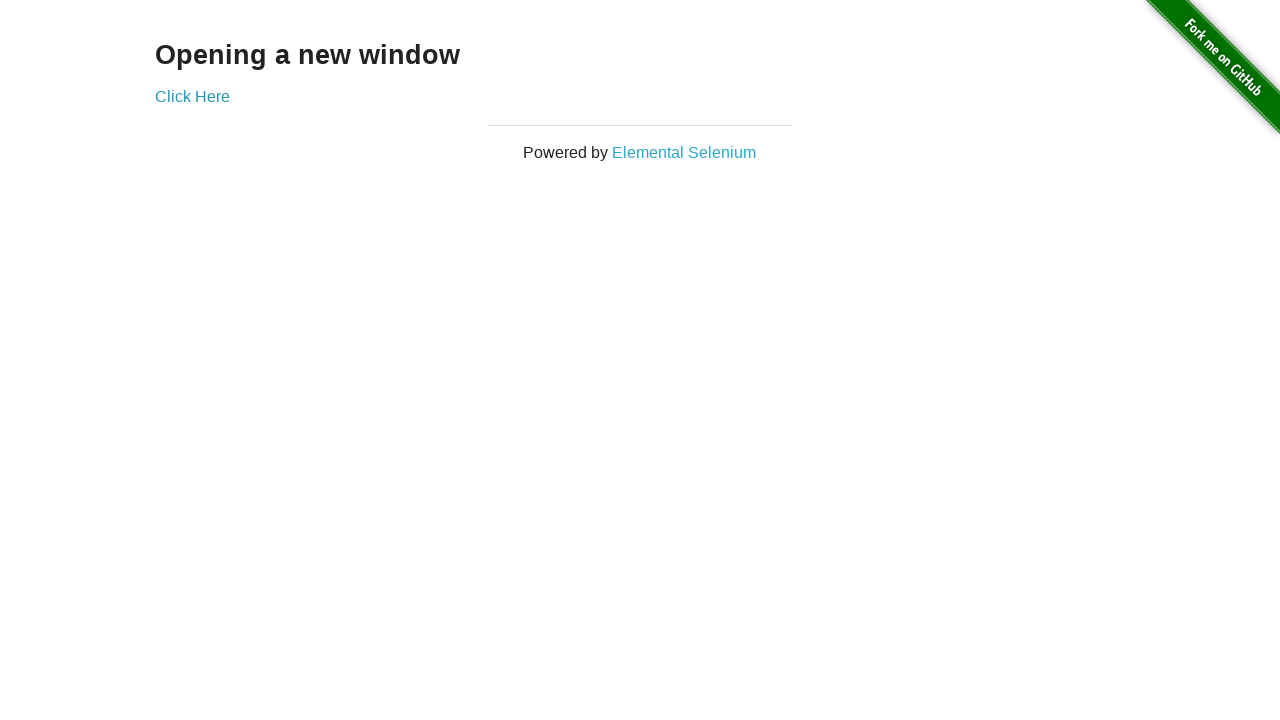

Captured new window/tab reference
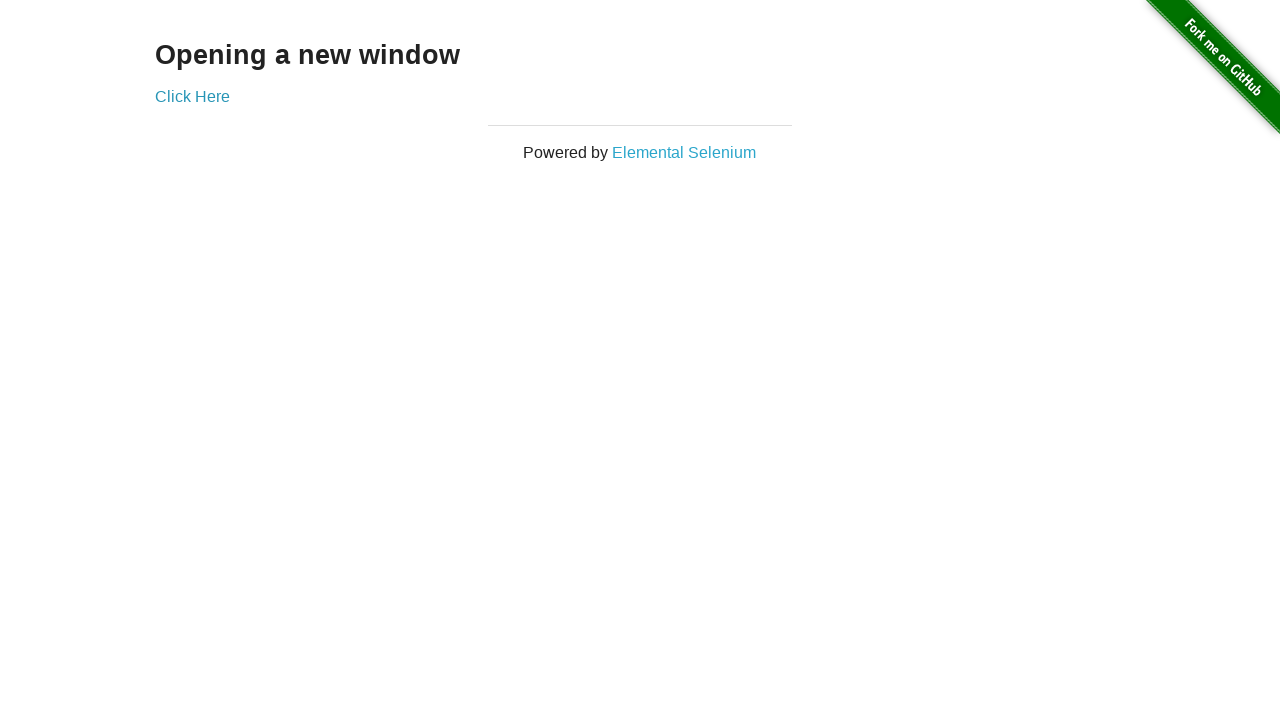

Waited for new window to fully load
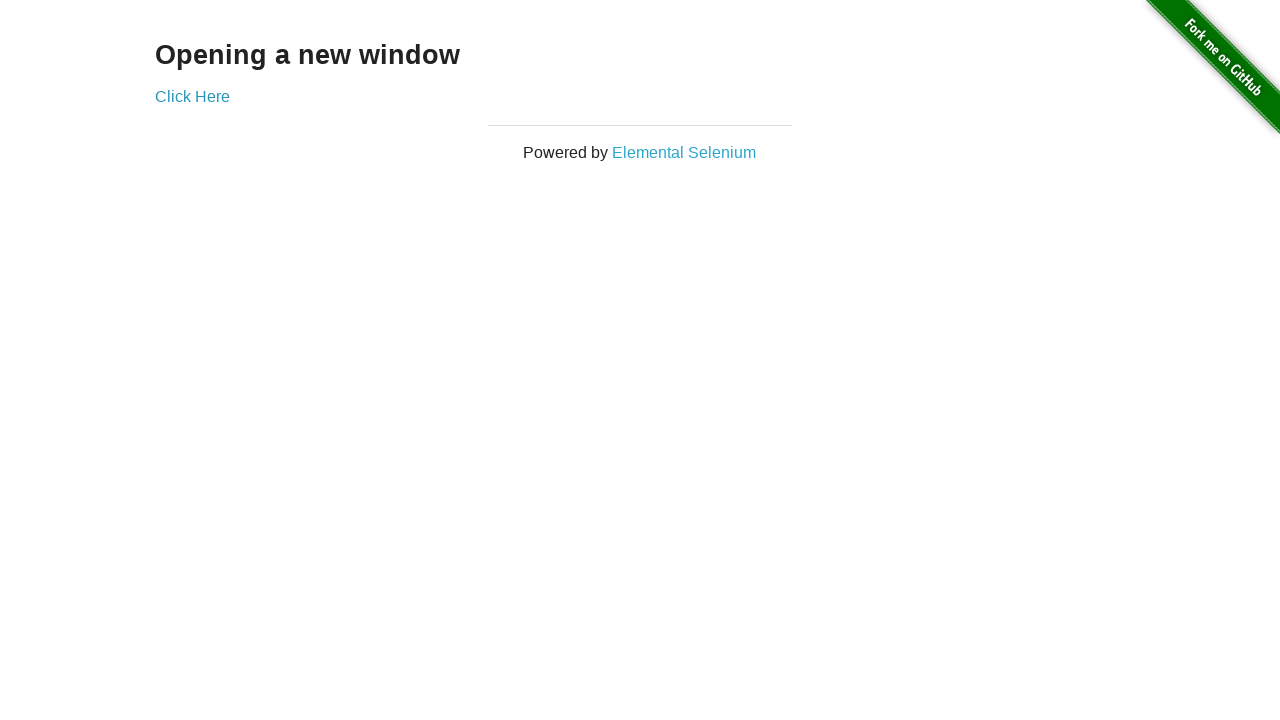

Verified new window title is 'New Window'
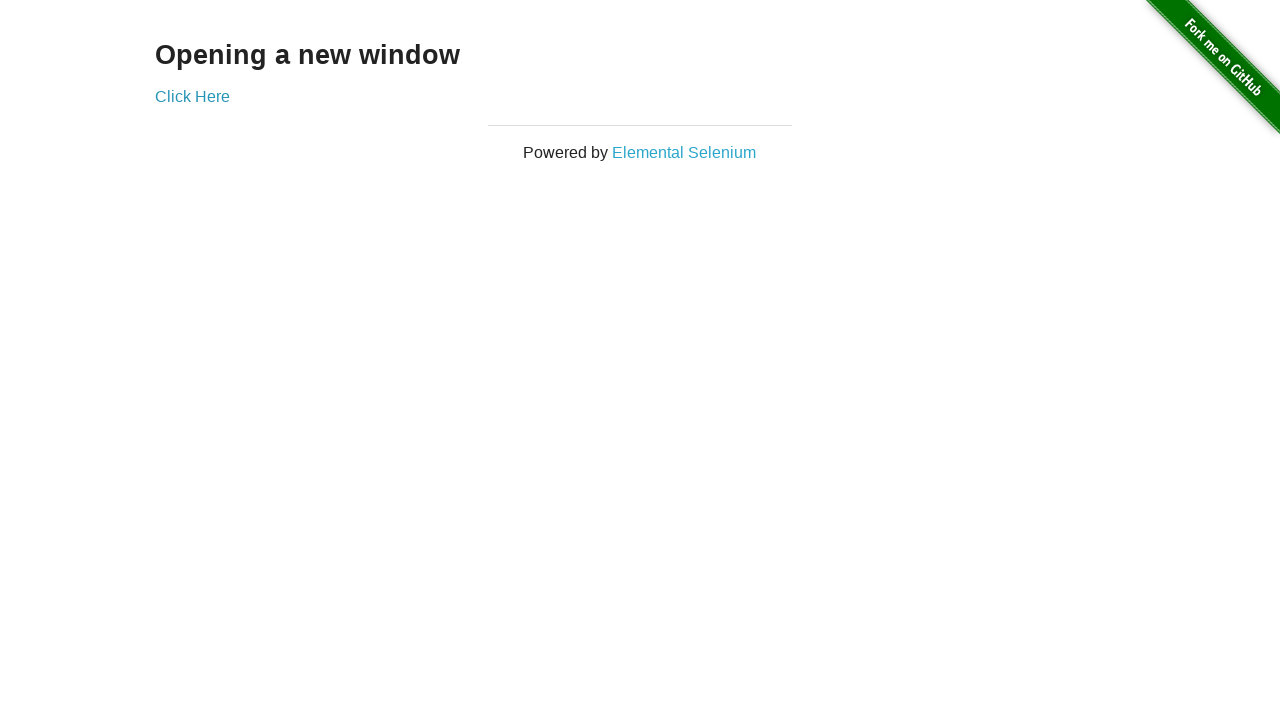

Retrieved heading text from new window
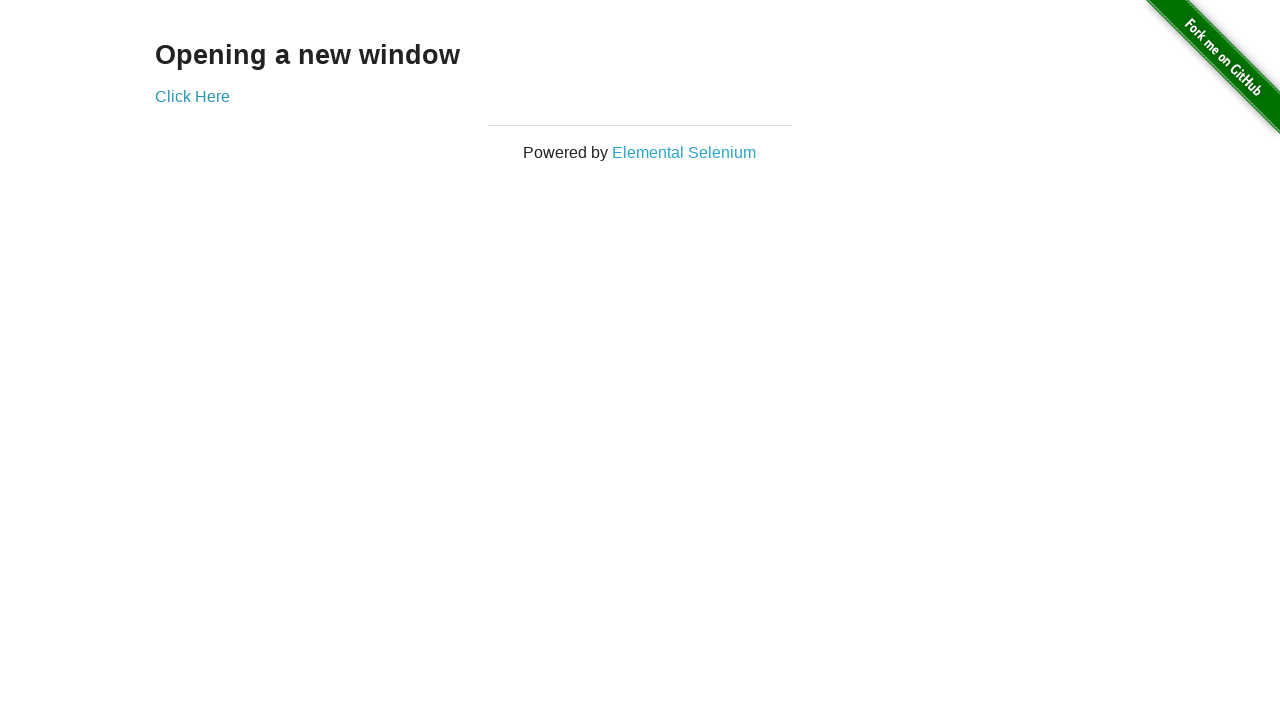

Verified new window heading is 'New Window'
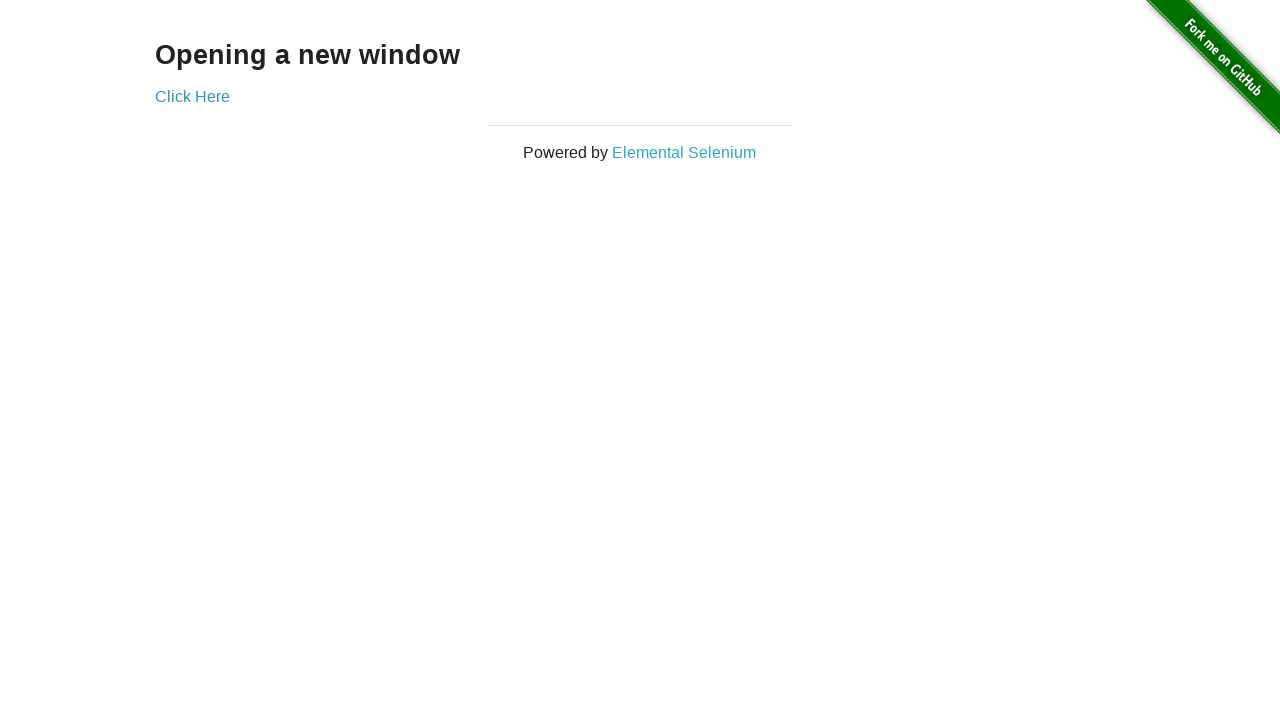

Switched back to original window
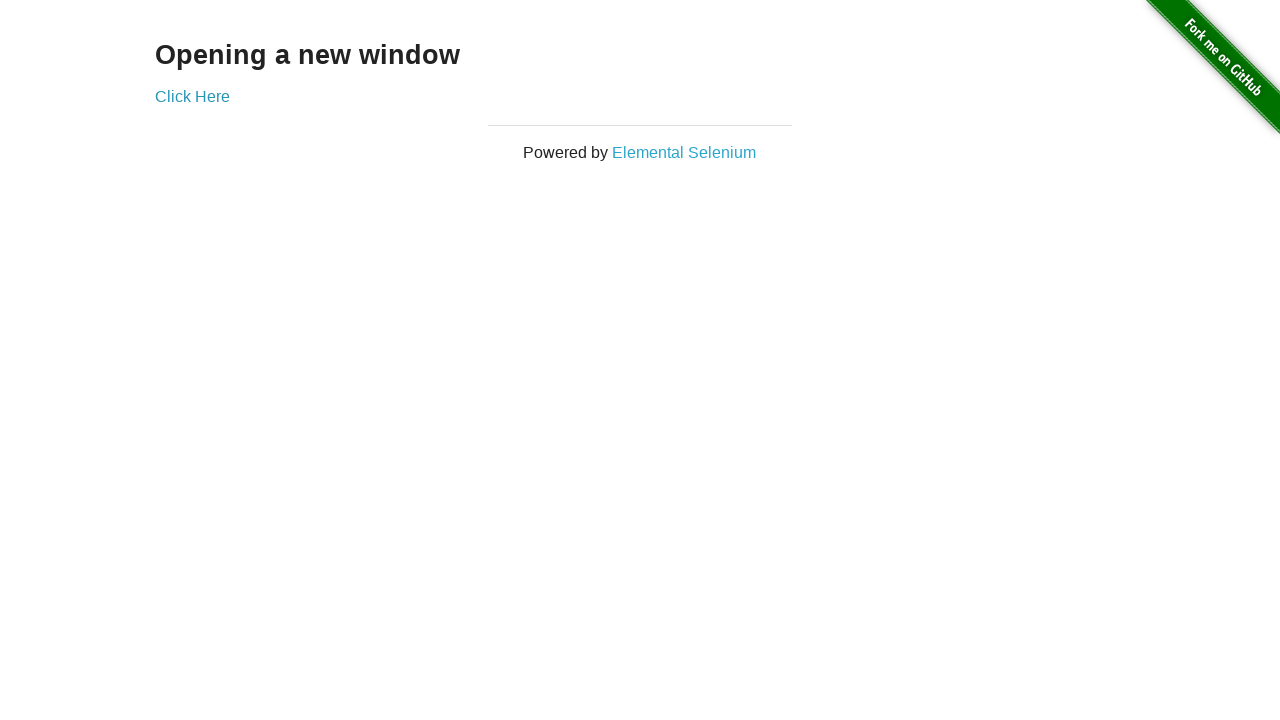

Verified original window title is still 'The Internet'
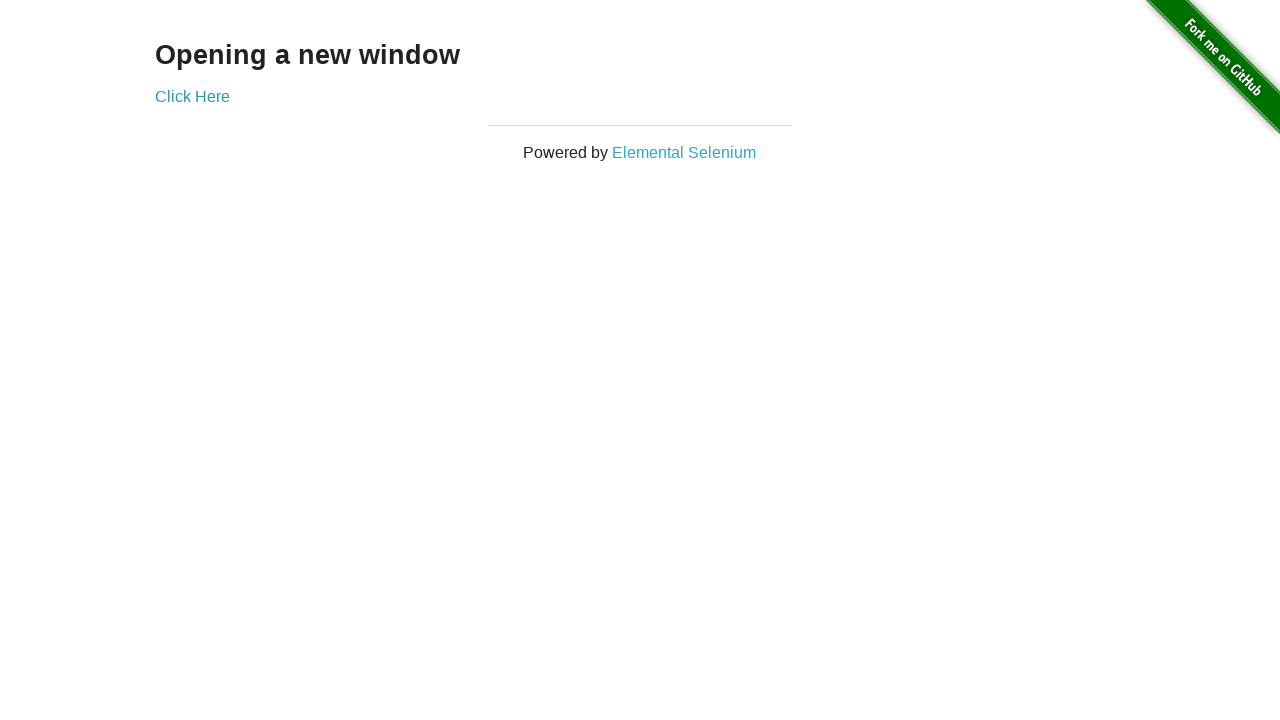

Closed the new window
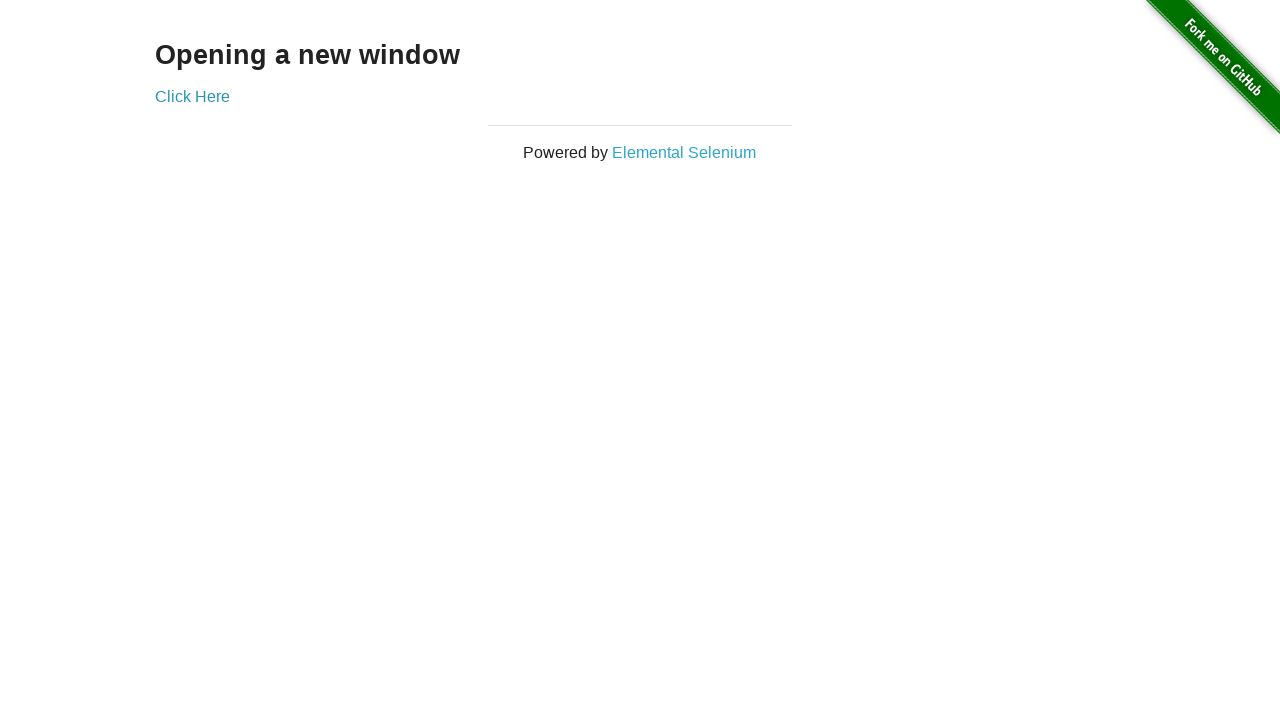

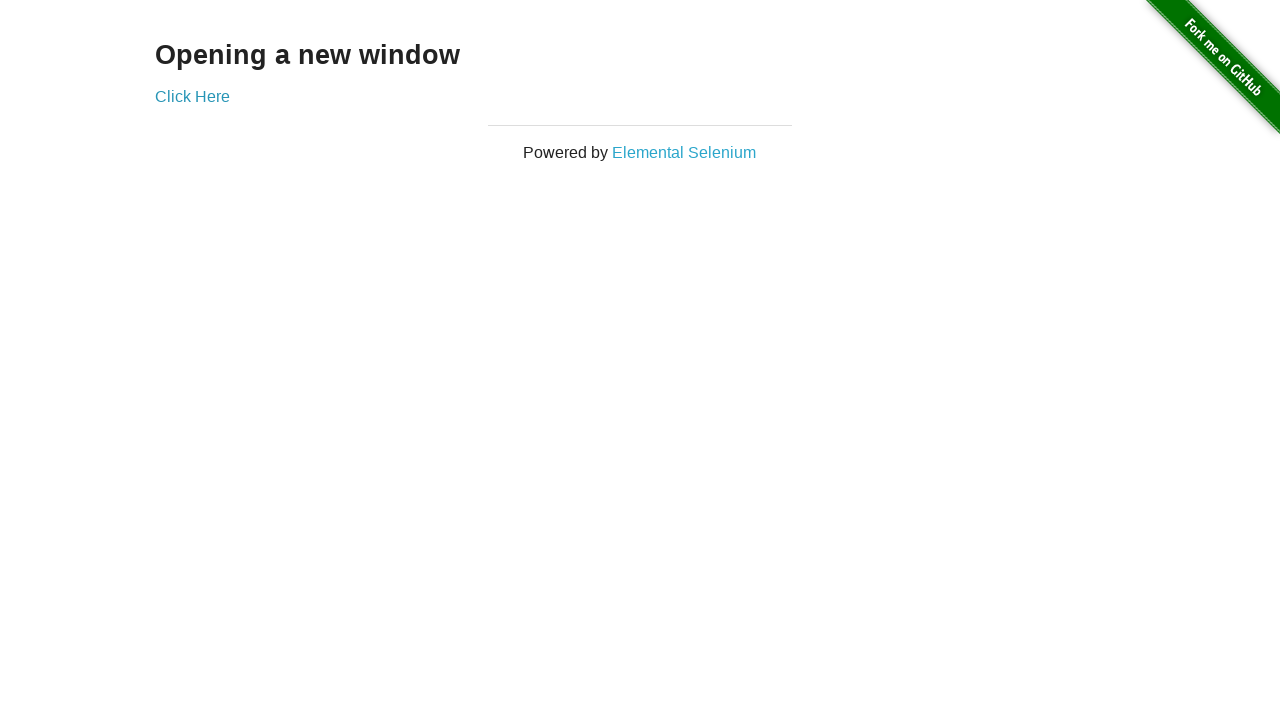